Tests an e-commerce product search and add-to-cart functionality by searching for products containing "ca", verifying results, and adding specific items to cart

Starting URL: https://rahulshettyacademy.com/seleniumPractise/#/

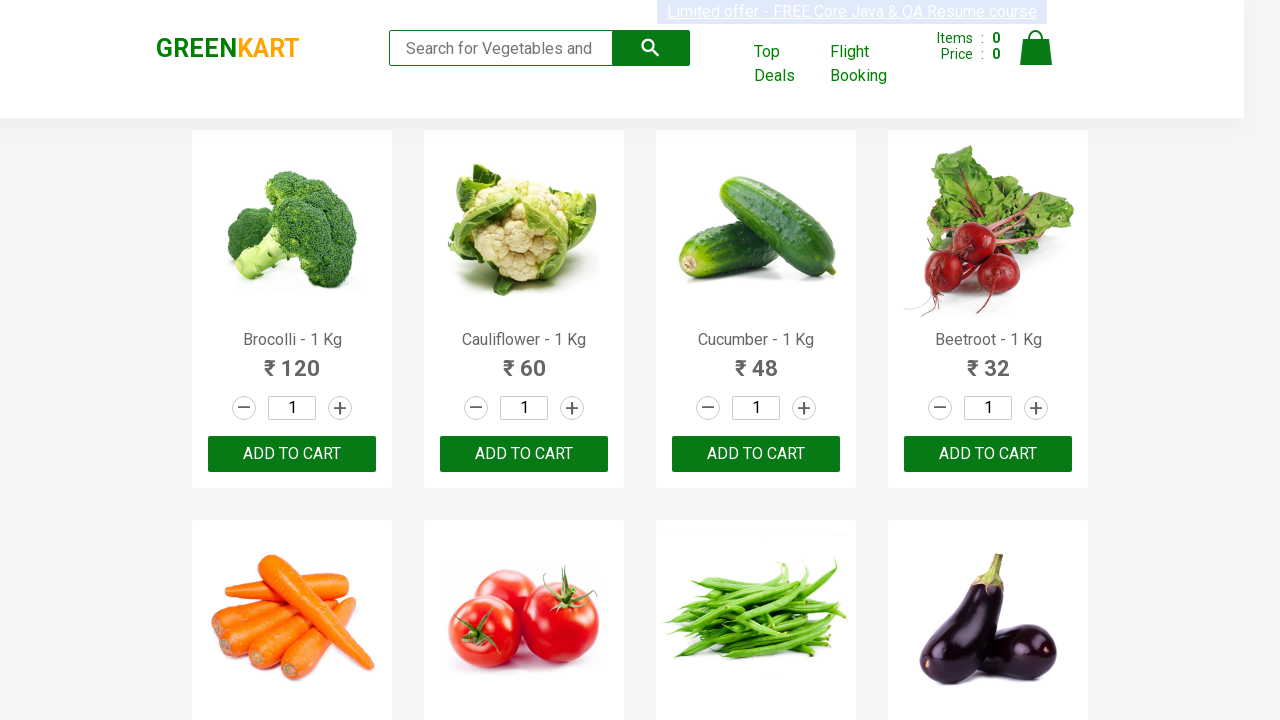

Filled search field with 'ca' to search for products on .search-keyword
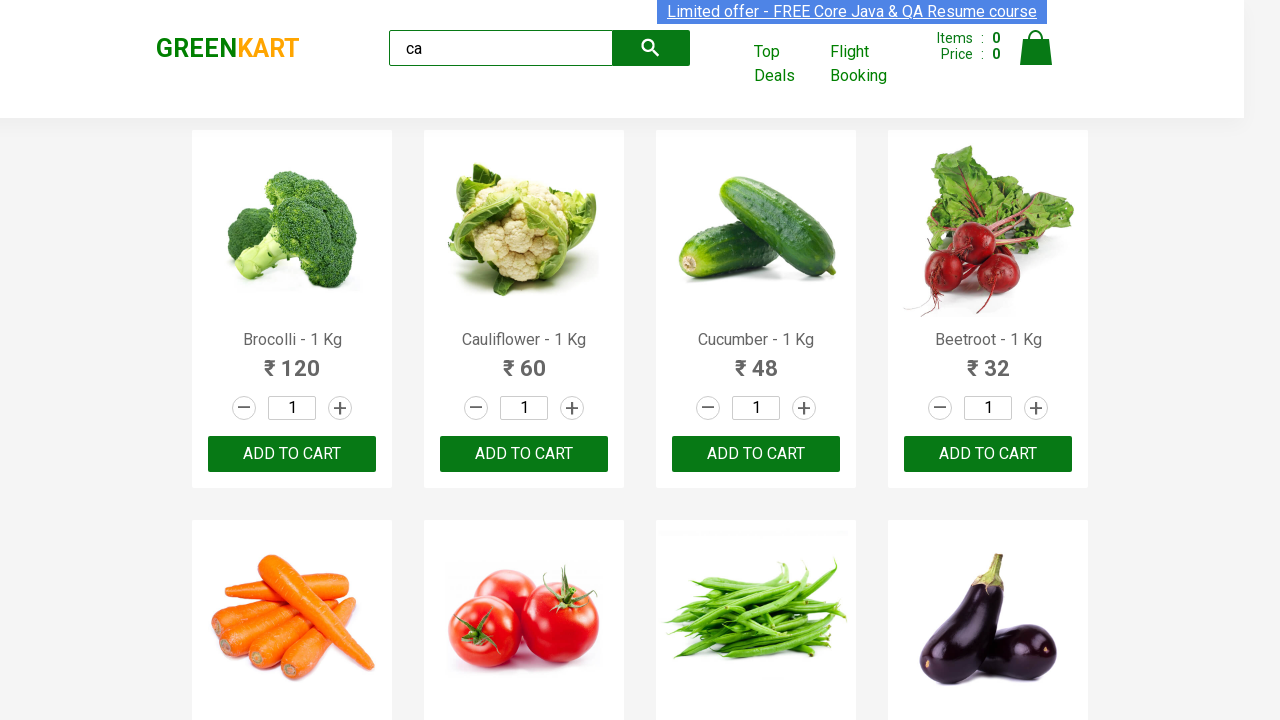

Waited 2 seconds for products to be filtered
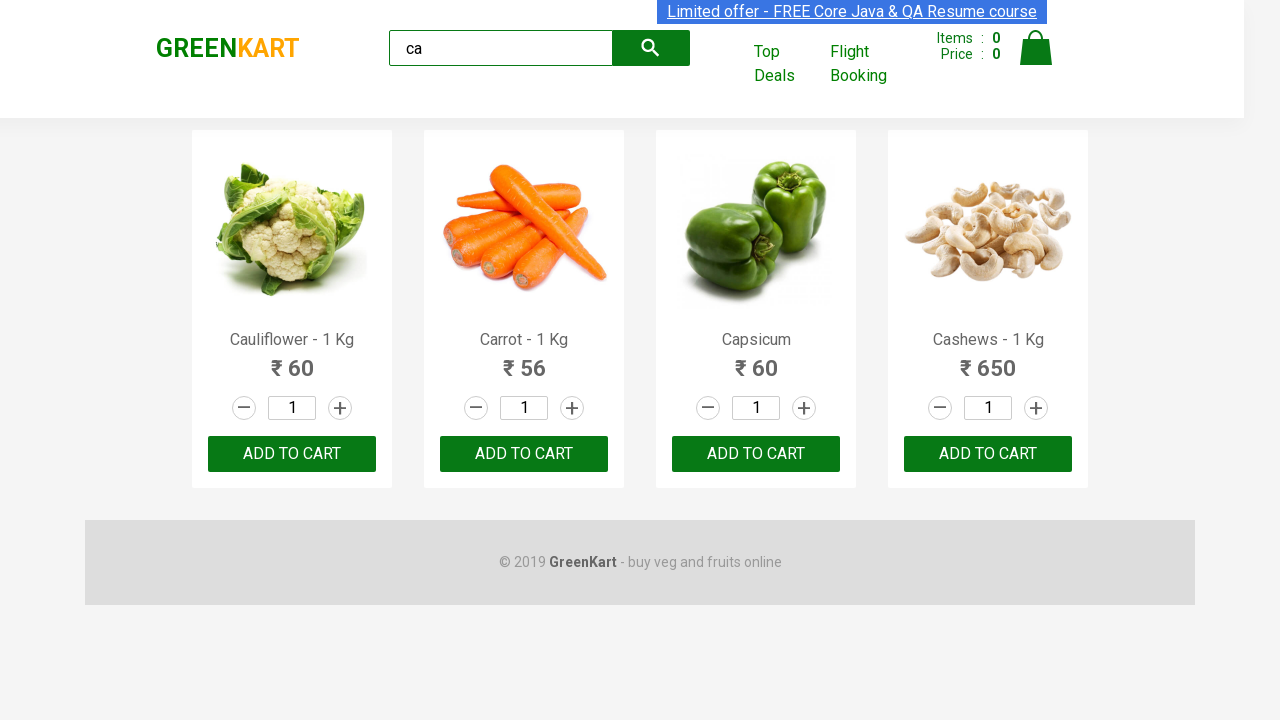

Verified visible products are present on page
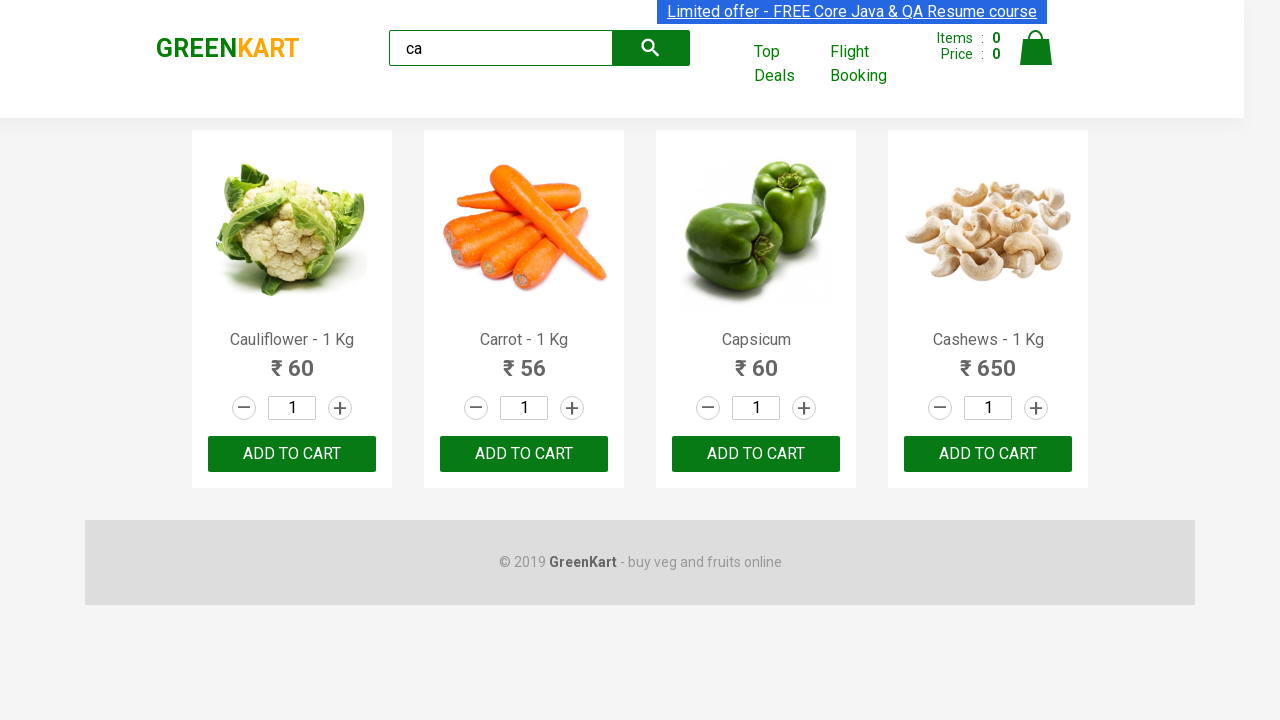

Clicked ADD TO CART button on second product at (524, 454) on :nth-child(2) > .product-action > button
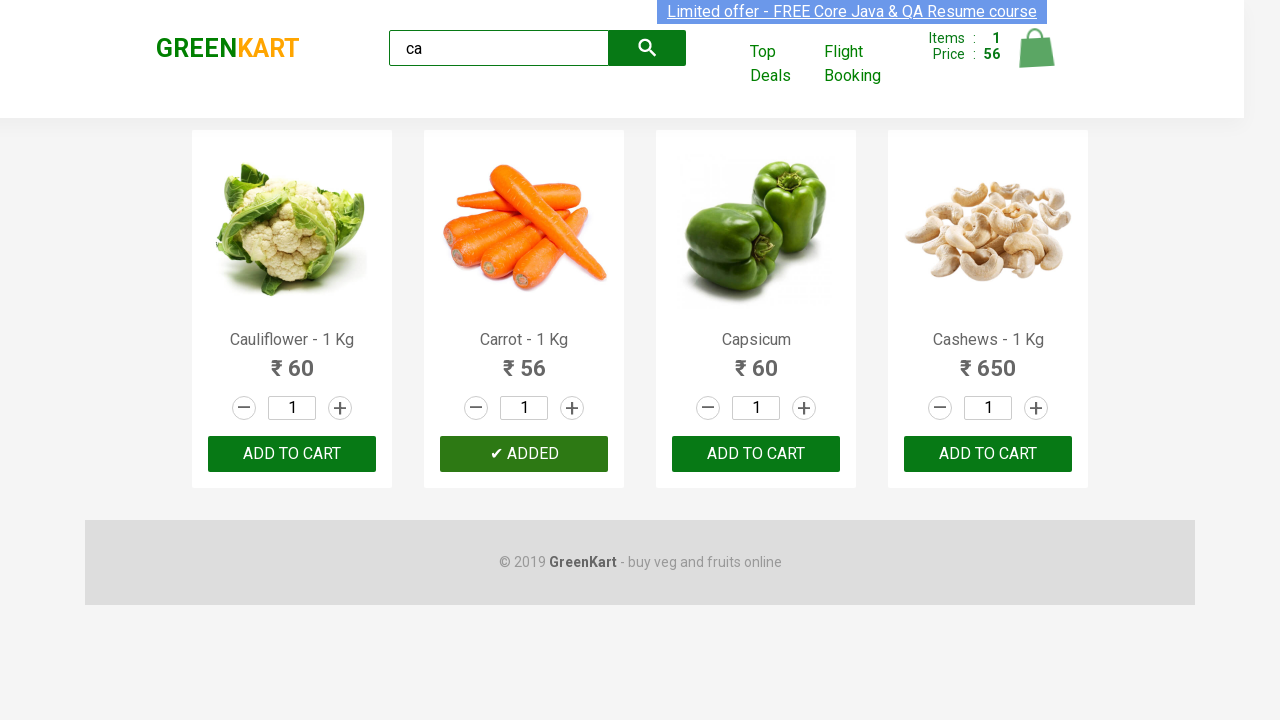

Clicked ADD TO CART on second product using alternative selector at (524, 454) on .products .product >> nth=1 >> text=ADD TO CART
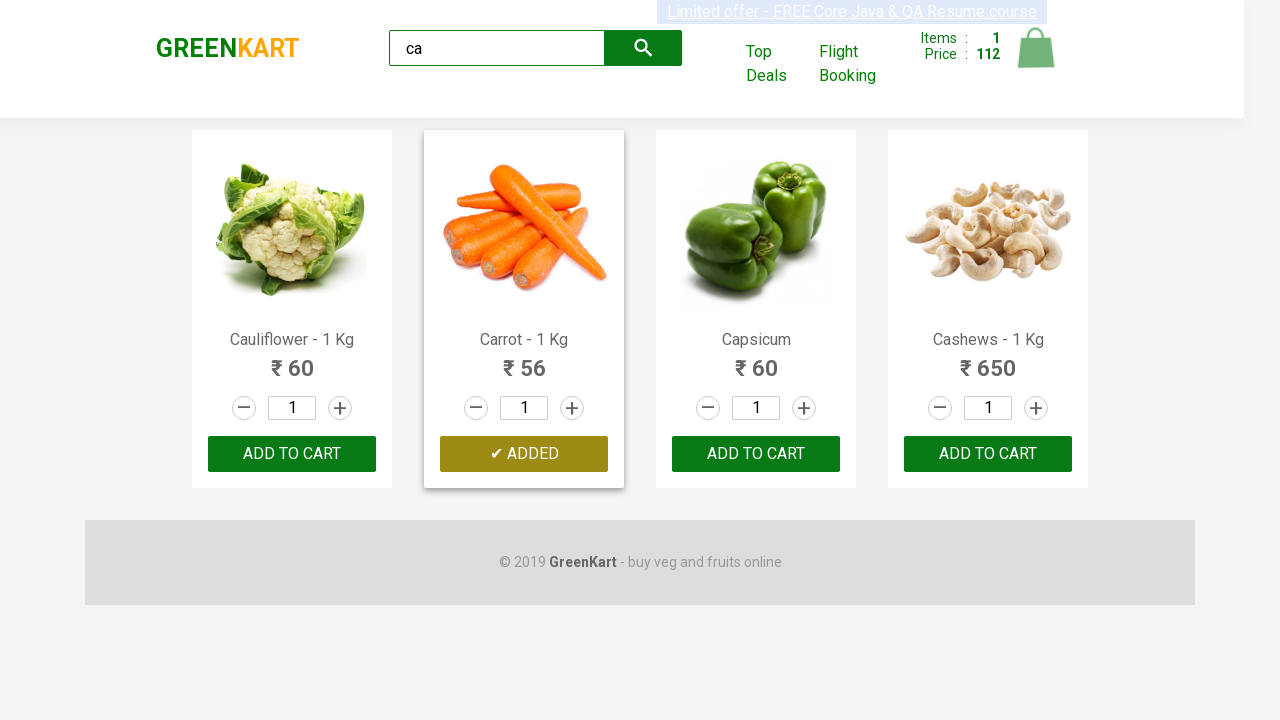

Found and clicked ADD TO CART for cashews product at (988, 454) on .products .product >> nth=3 >> button
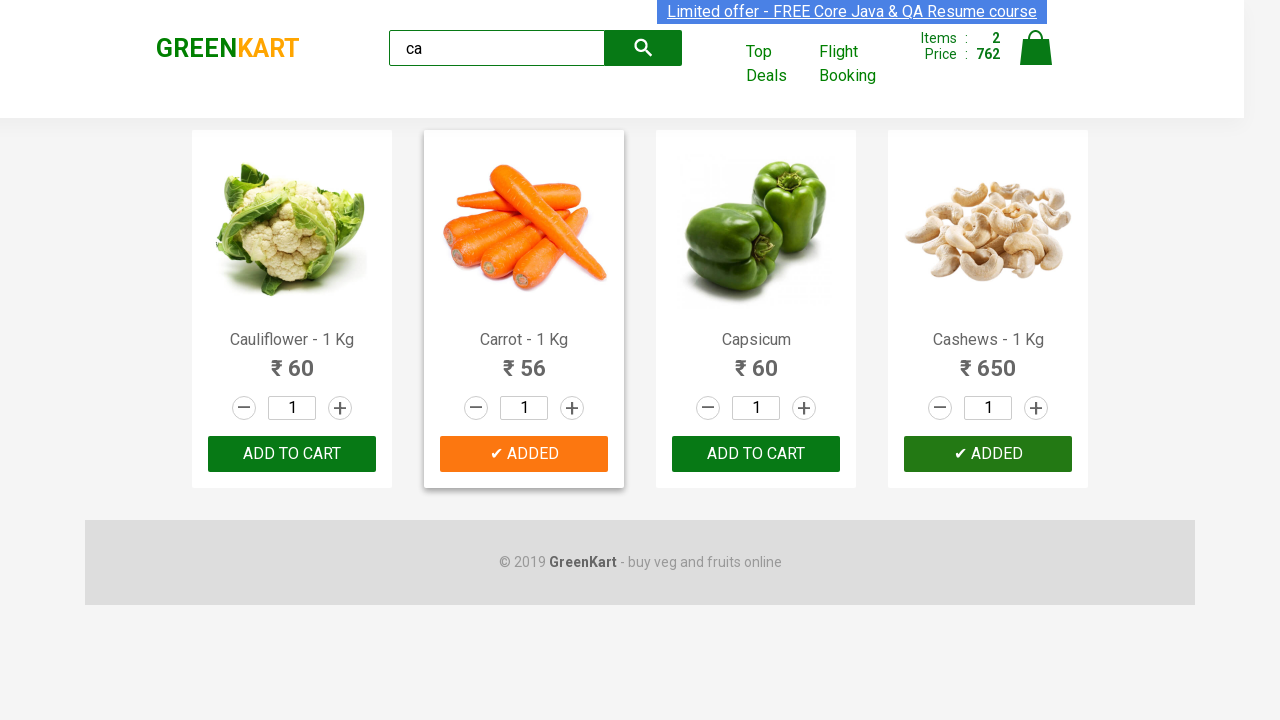

Verified brand logo is present on page
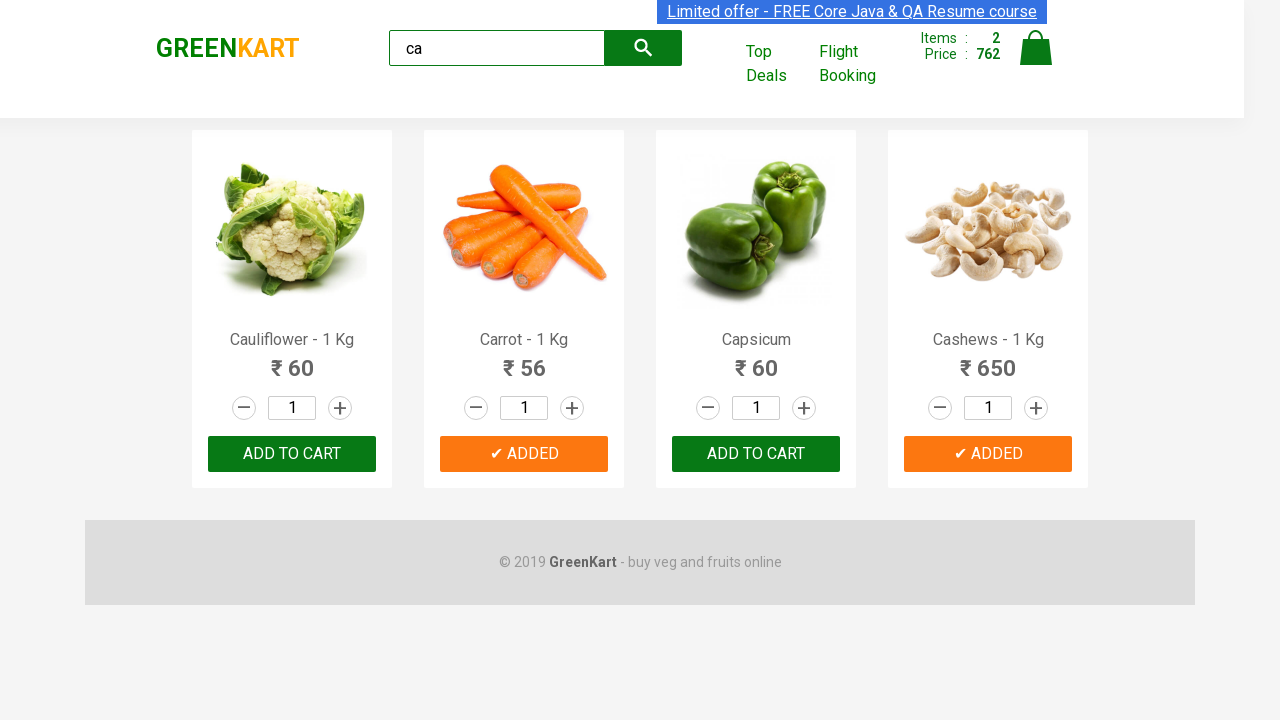

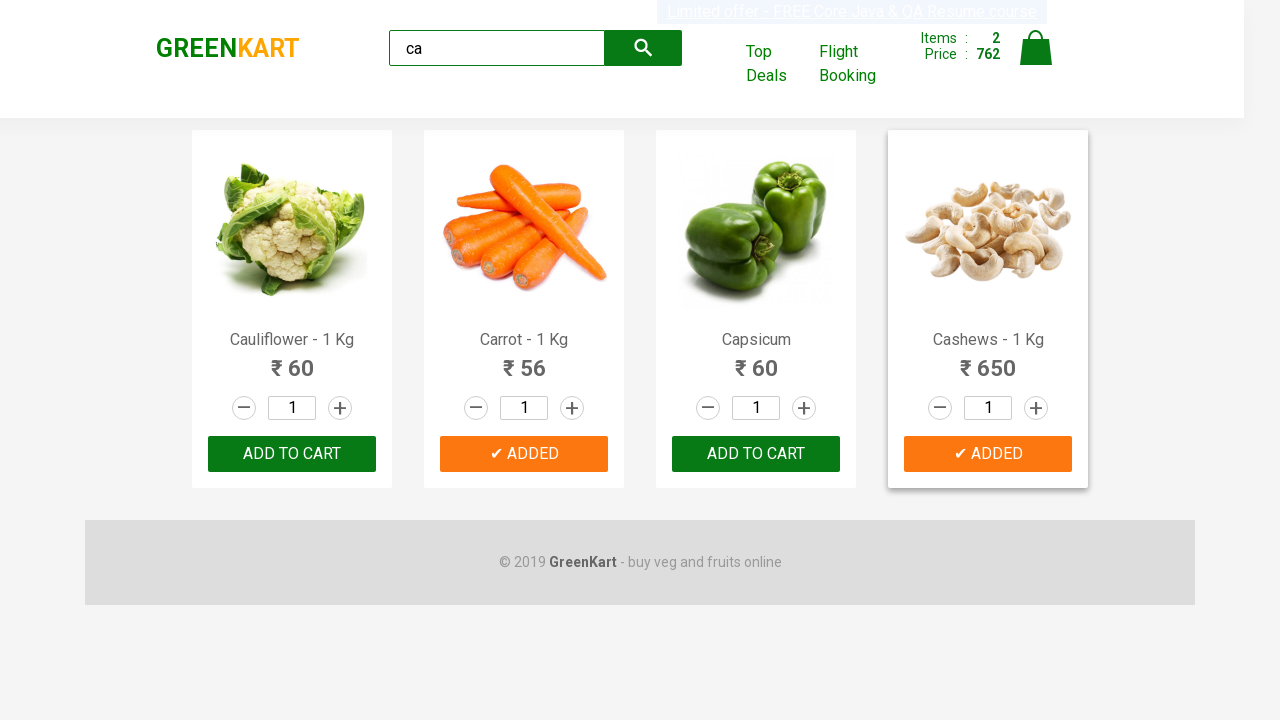